Tests browser window handling by navigating to a W3Schools TryIt page, switching to an iframe, clicking a button that opens a new window, then closing the new window and returning to the original.

Starting URL: https://www.w3schools.com/jsref/tryit.asp?filename=tryjsref_win_open

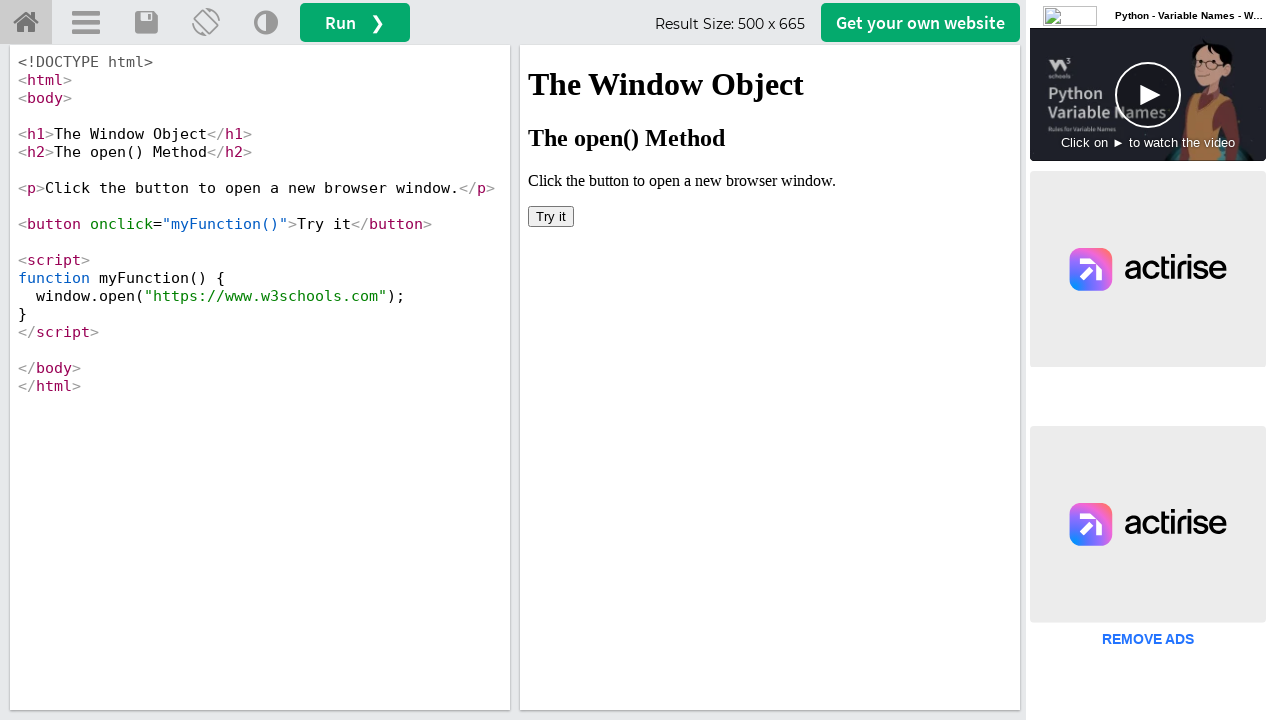

Navigated to W3Schools TryIt page for window.open()
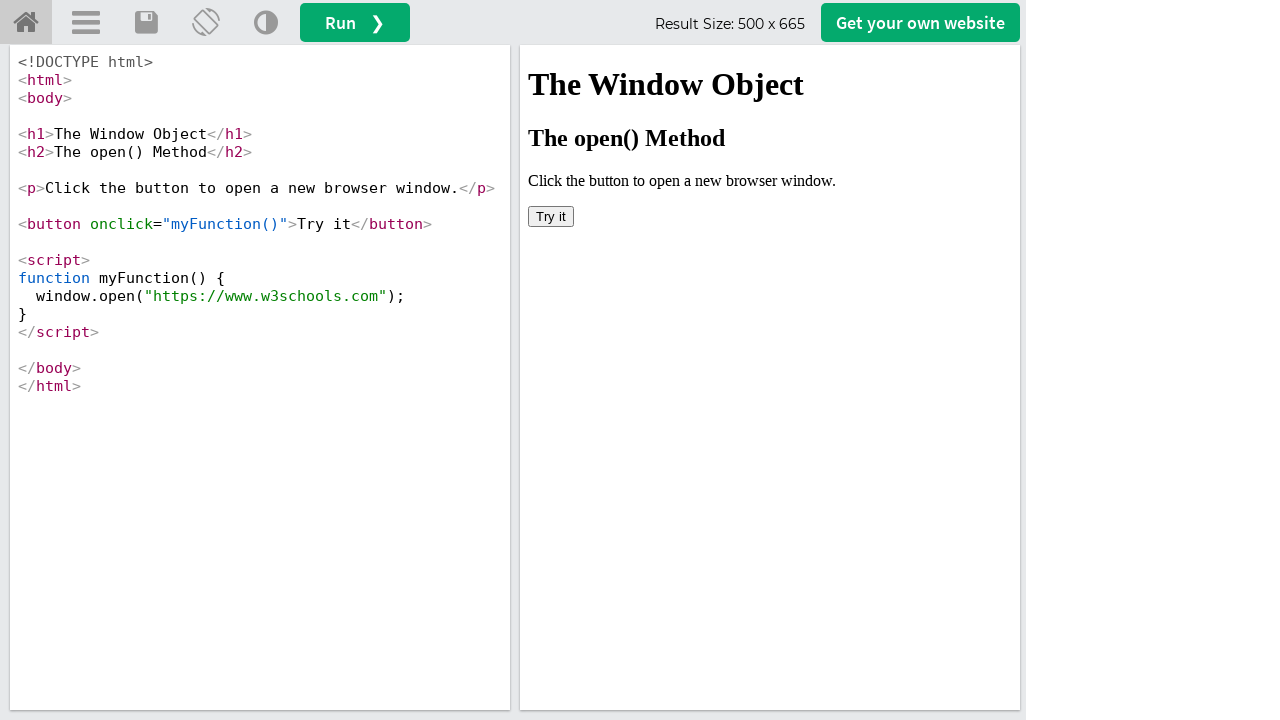

Stored reference to original page
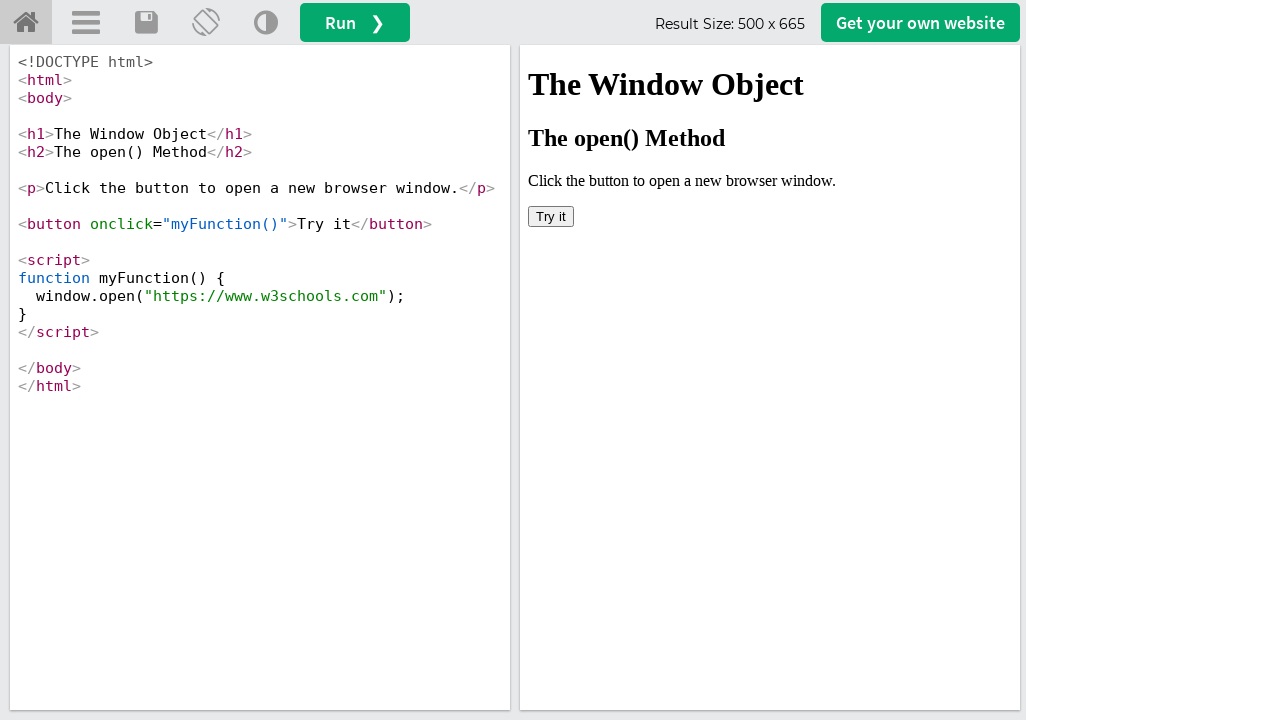

Located iframe with ID 'iframeResult'
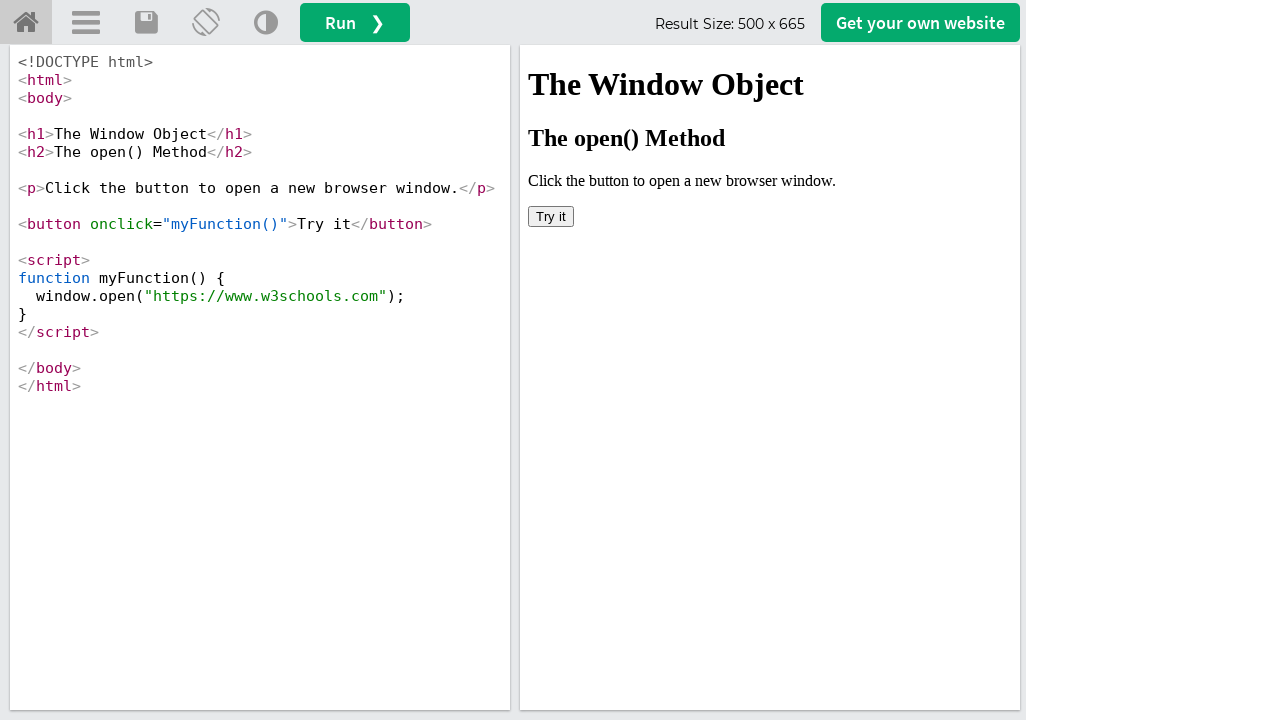

Clicked 'Try it' button to open new window at (551, 216) on #iframeResult >> internal:control=enter-frame >> xpath=//button[text()='Try it']
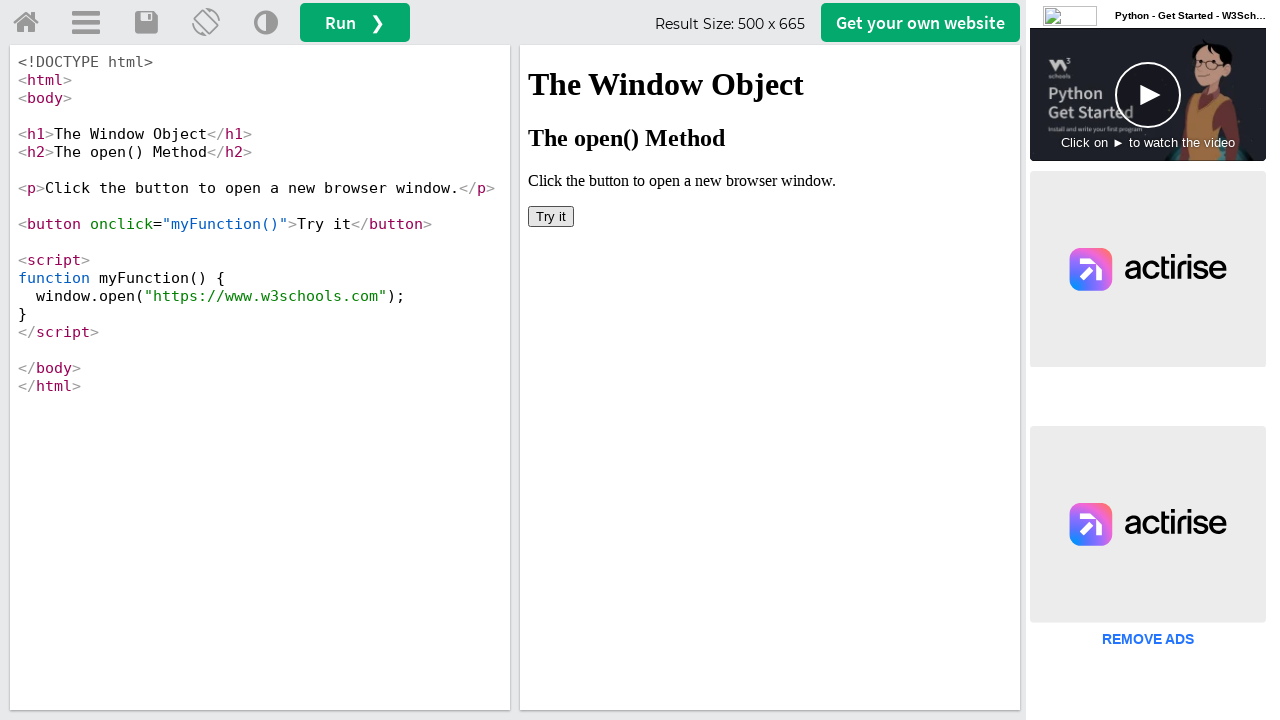

New window opened and captured
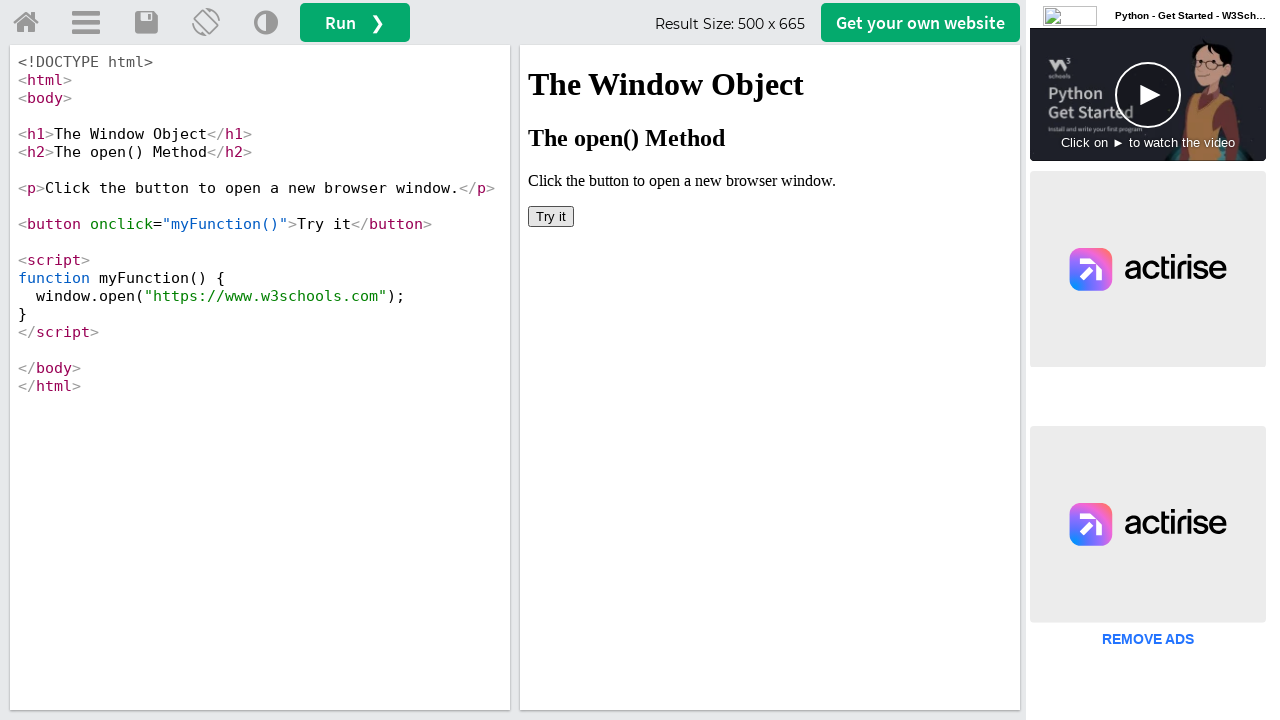

Closed the new window
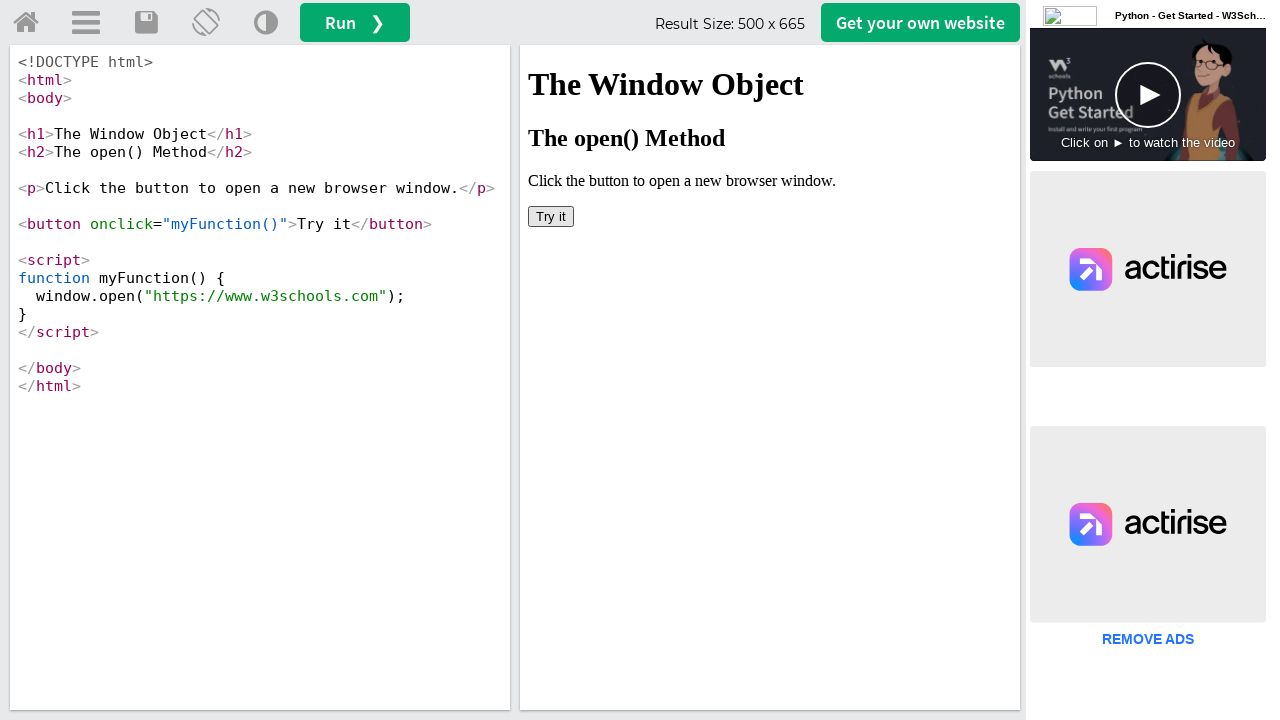

Returned focus to original page after closing new window
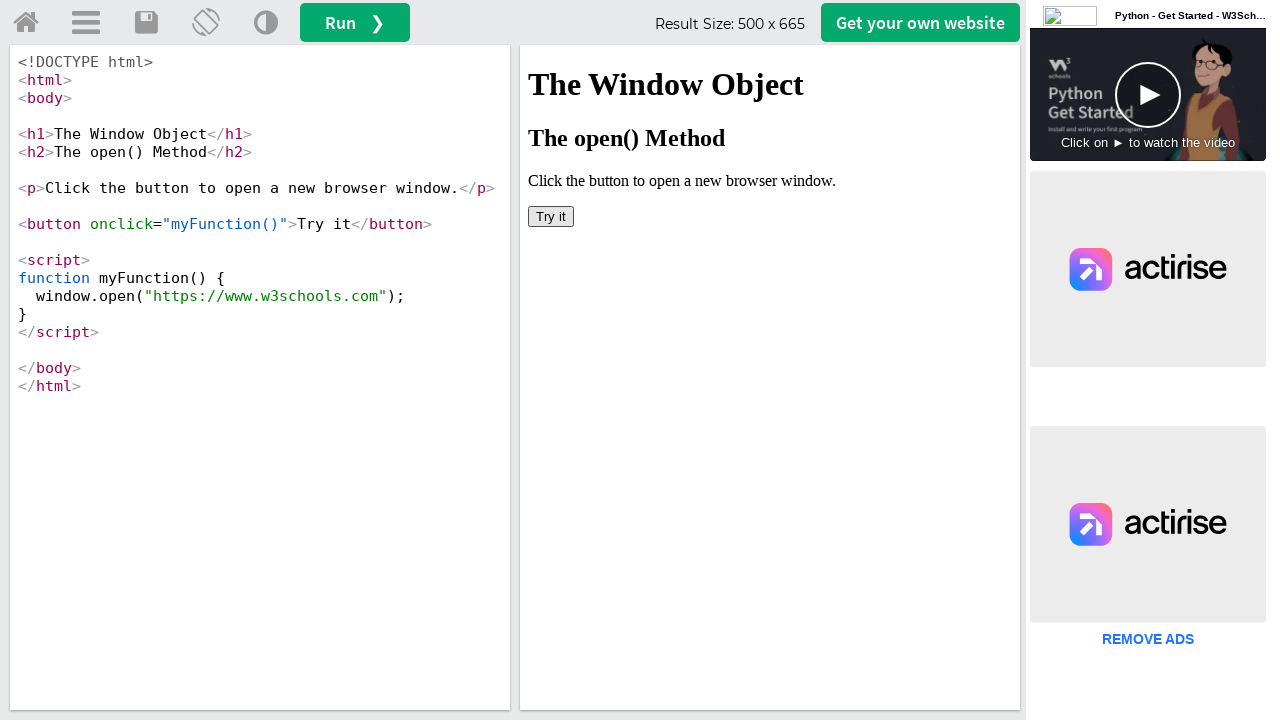

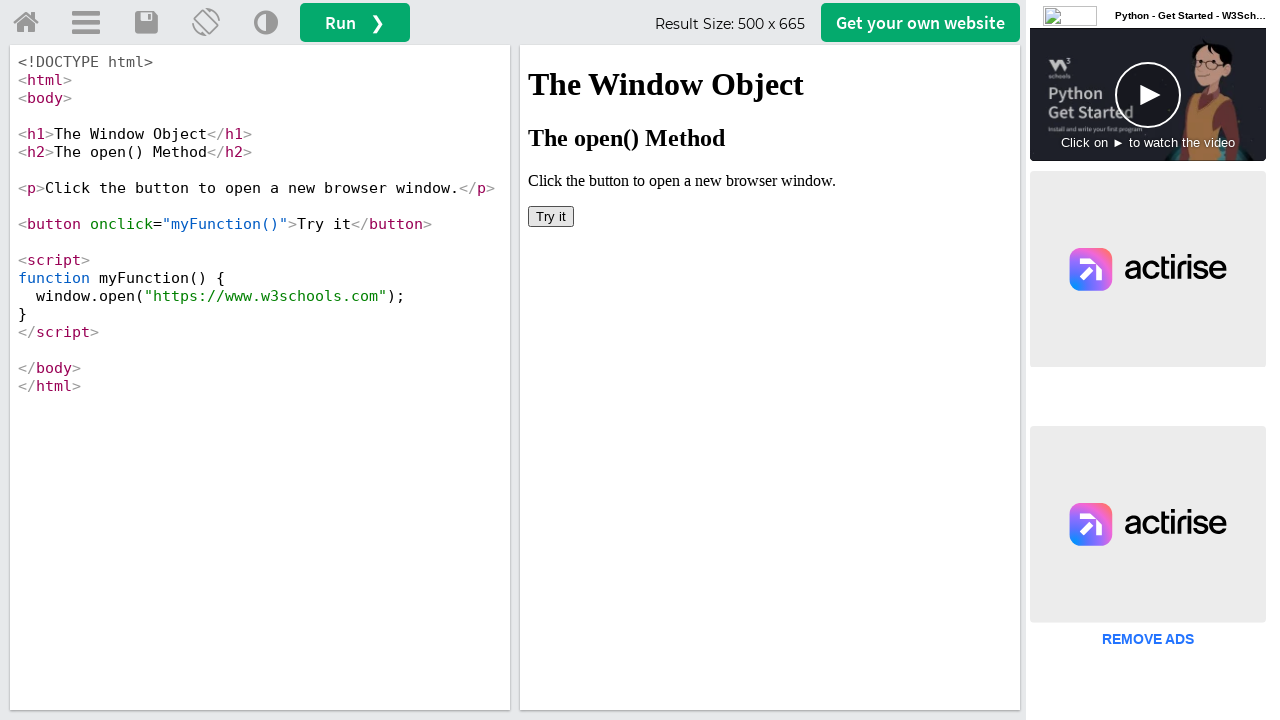